Tests browser back navigation by clicking on the Blog link and then using the browser's back function to return to the previous page.

Starting URL: https://devxhub.com/

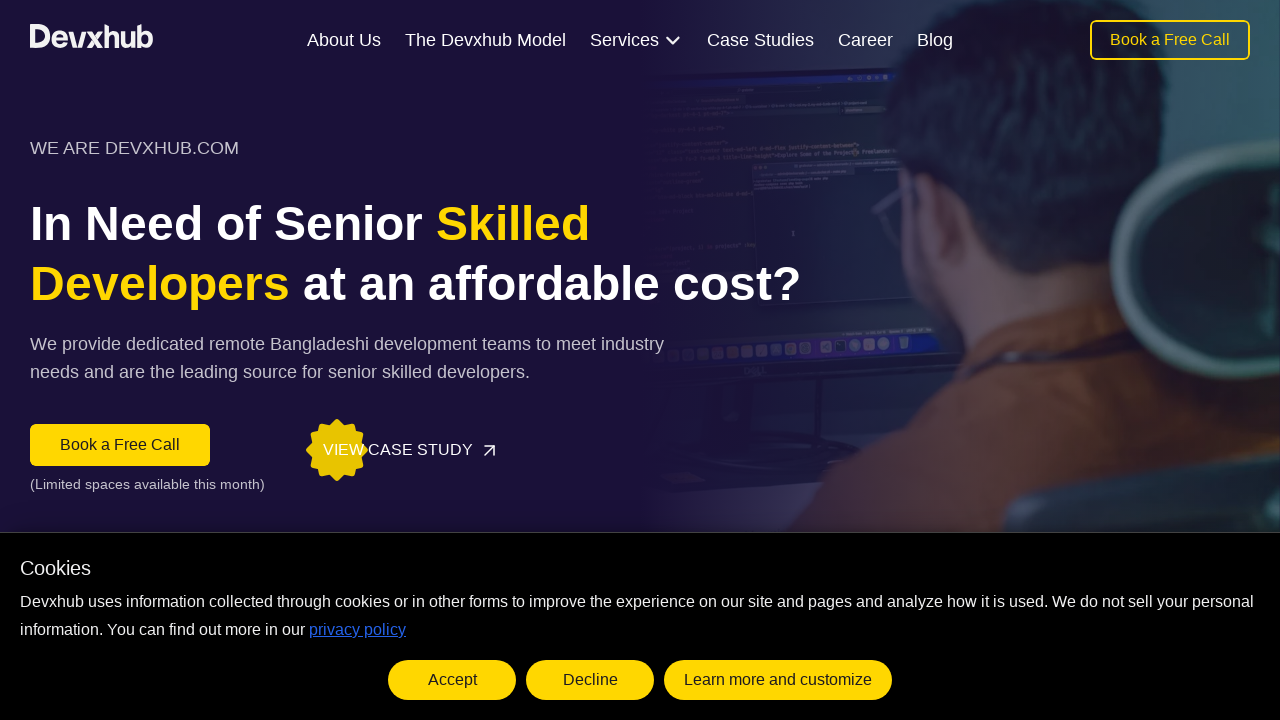

Clicked on the Blog link at (934, 40) on a[aria-label='Blog']
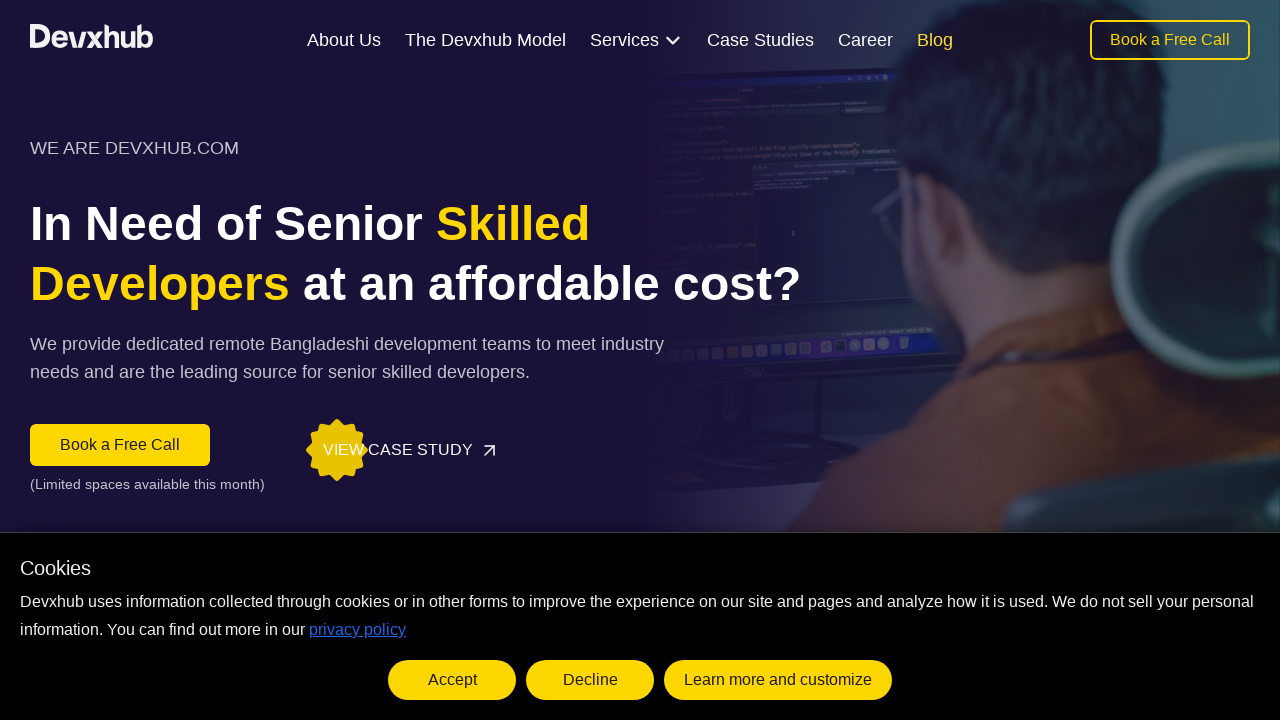

Waited for Blog page to load
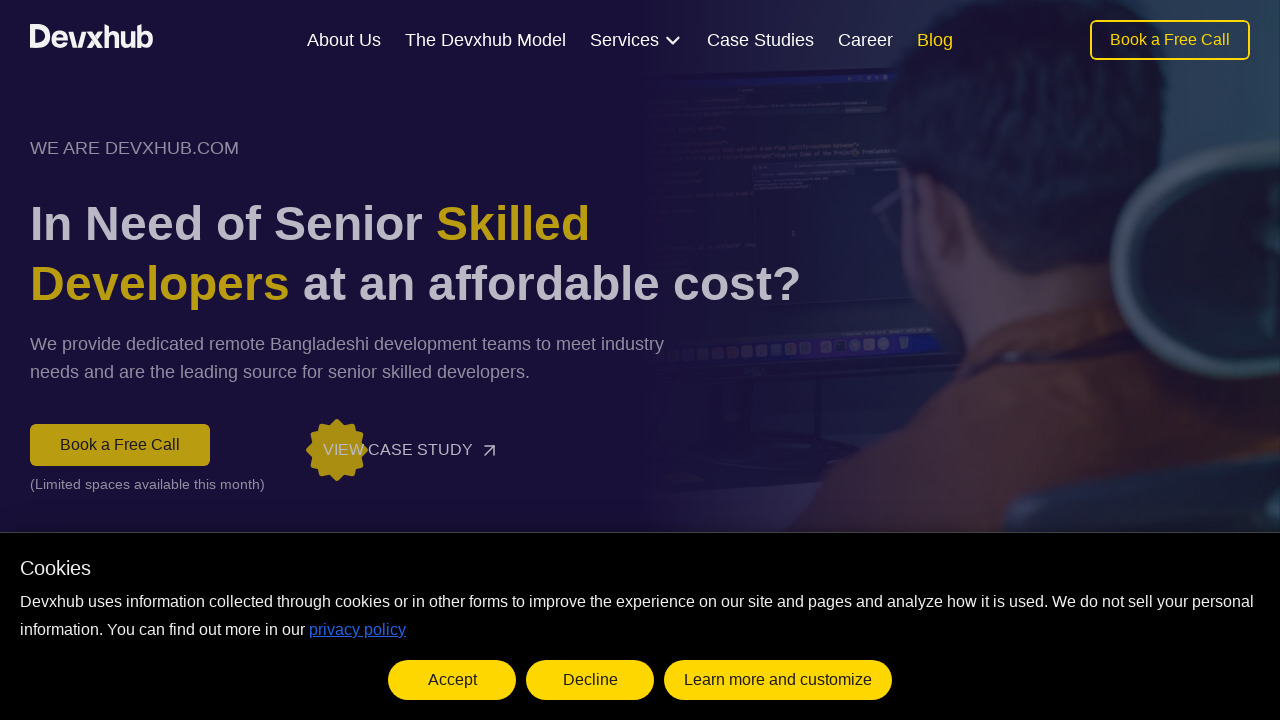

Navigated back to previous page using browser back button
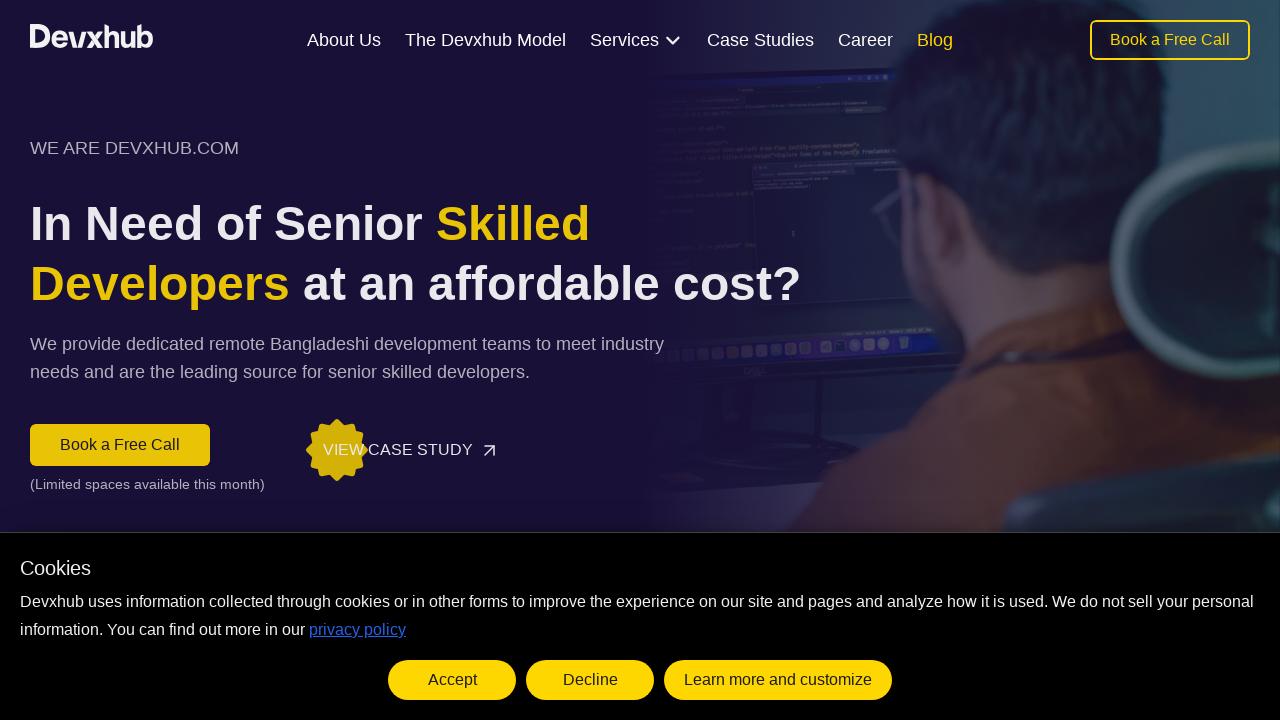

Waited for previous page to load after back navigation
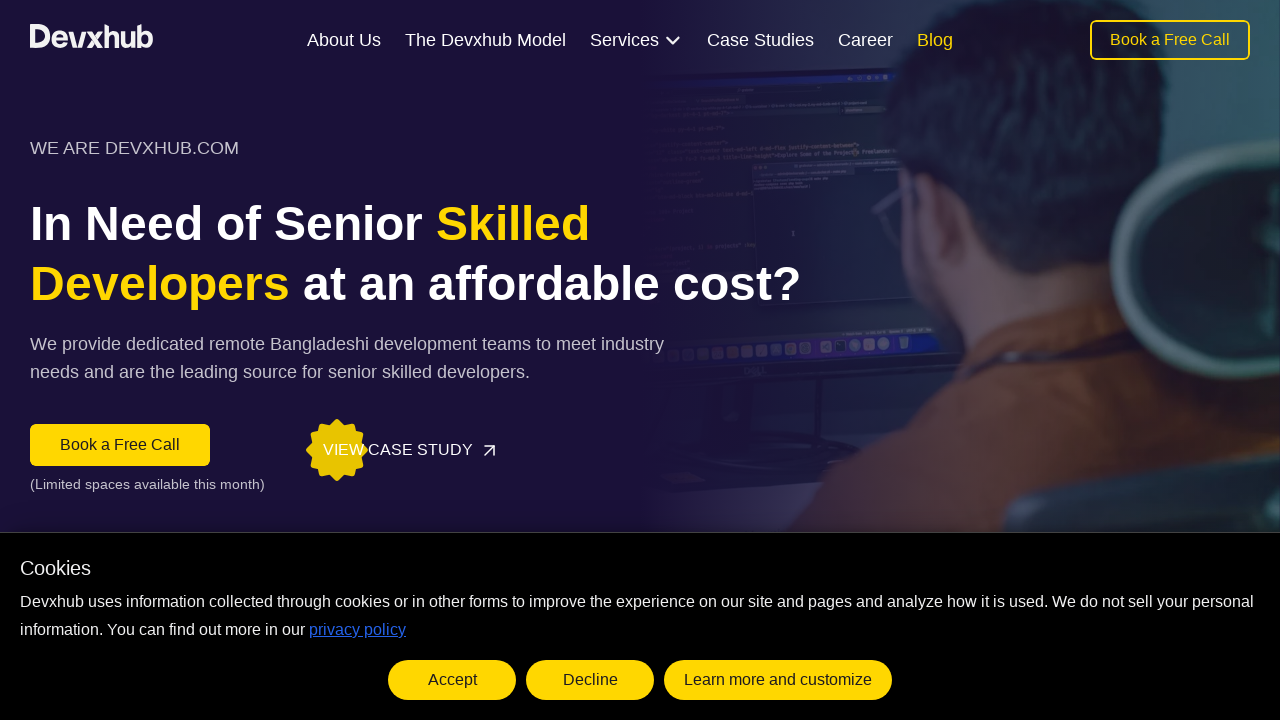

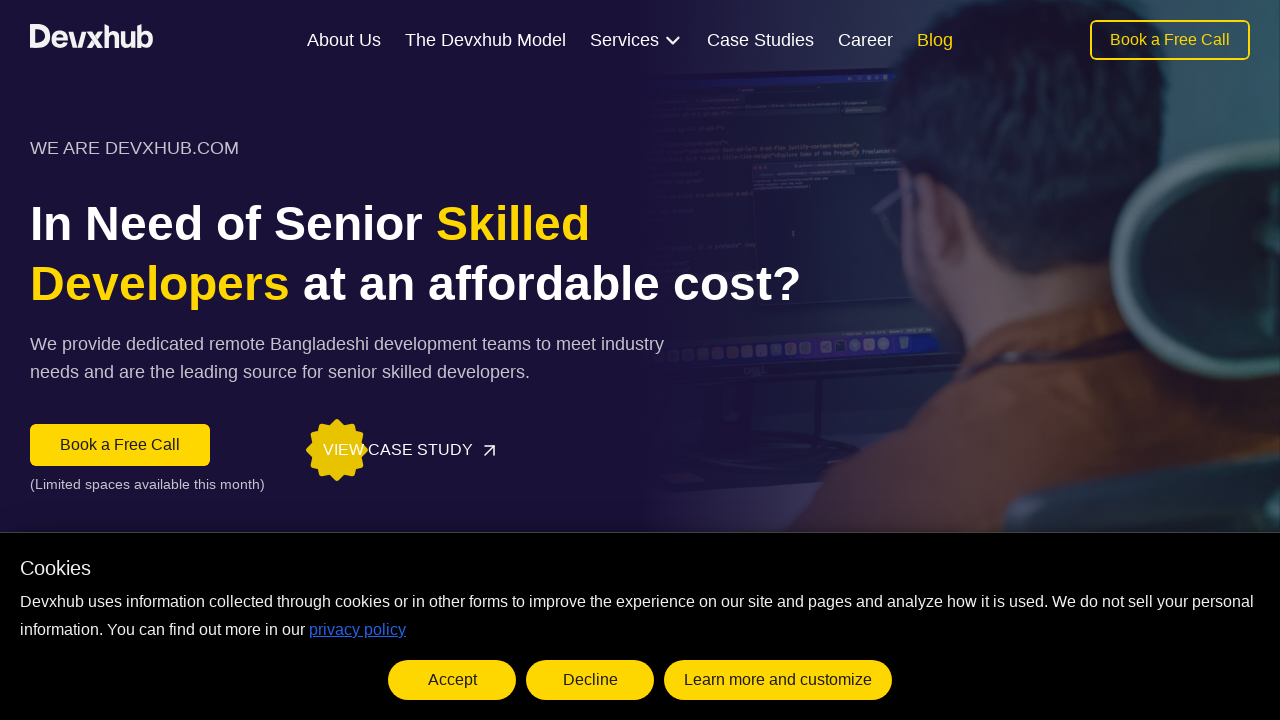